Performs a mouse hover action on a button element to trigger hover effects or reveal hidden menu items

Starting URL: https://rahulshettyacademy.com/AutomationPractice/

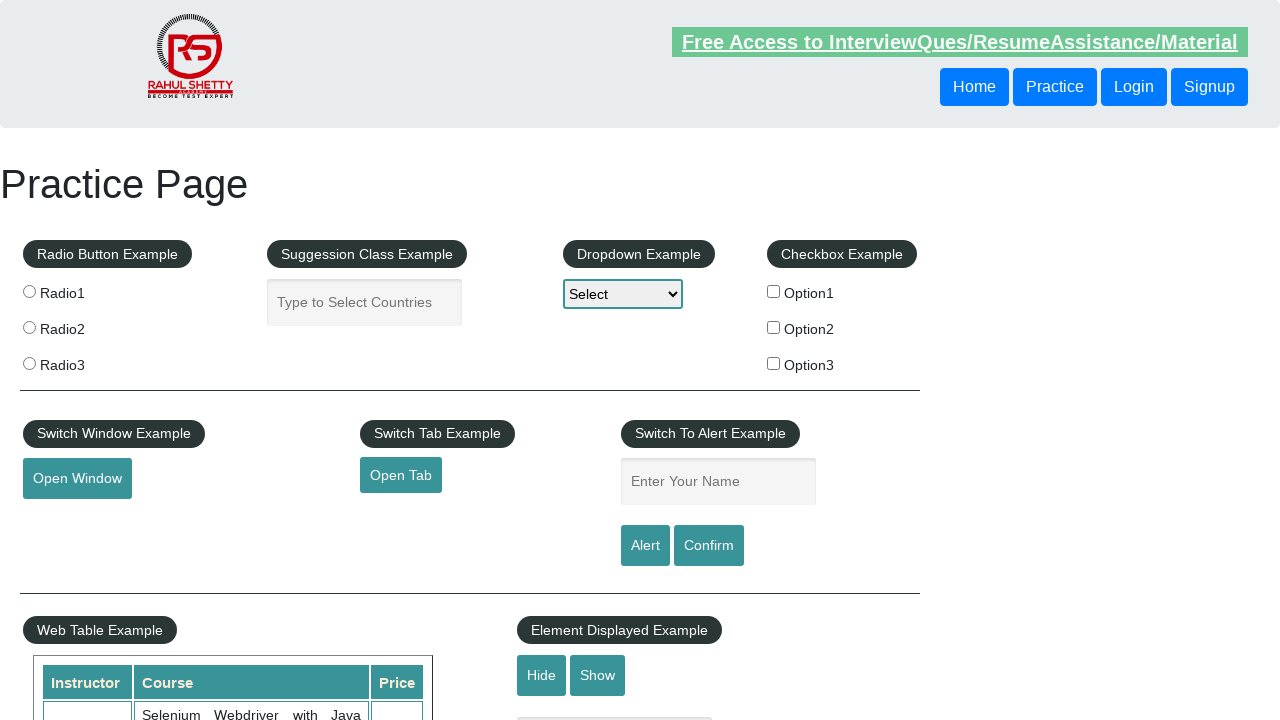

Located the mouse hover button element with id 'mousehover'
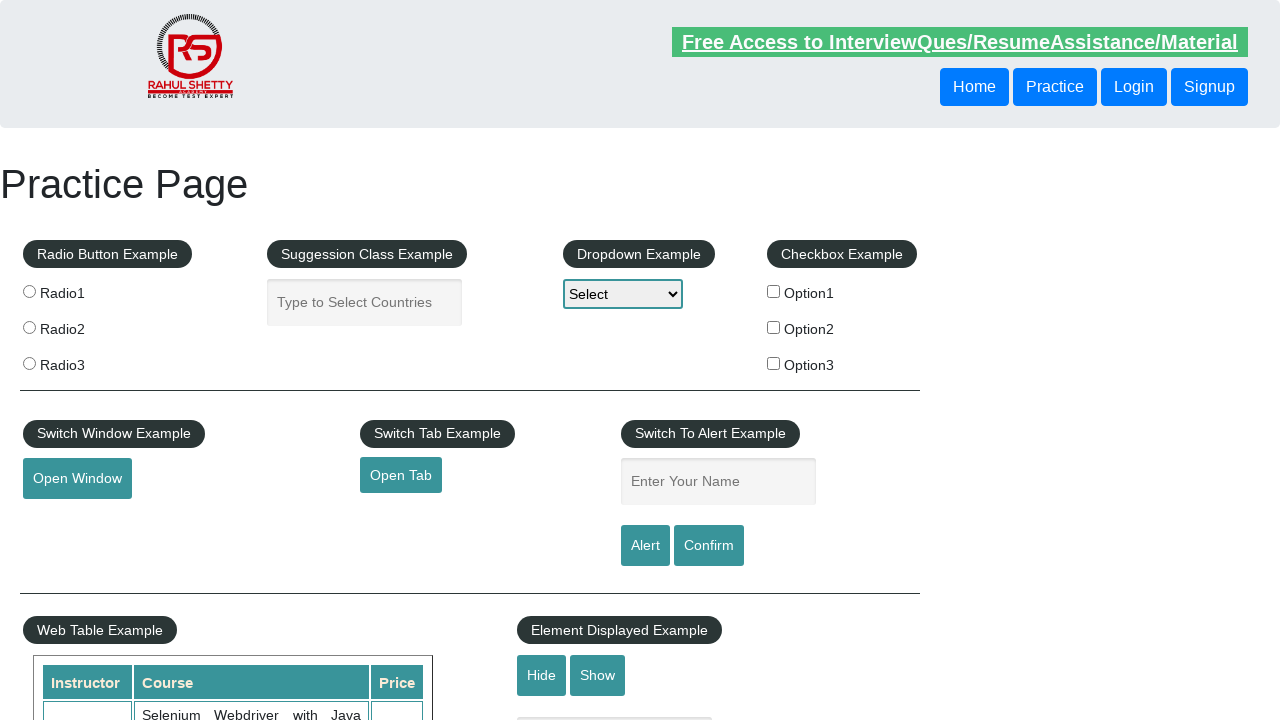

Performed mouse hover action on the button to trigger hover effects at (83, 361) on #mousehover
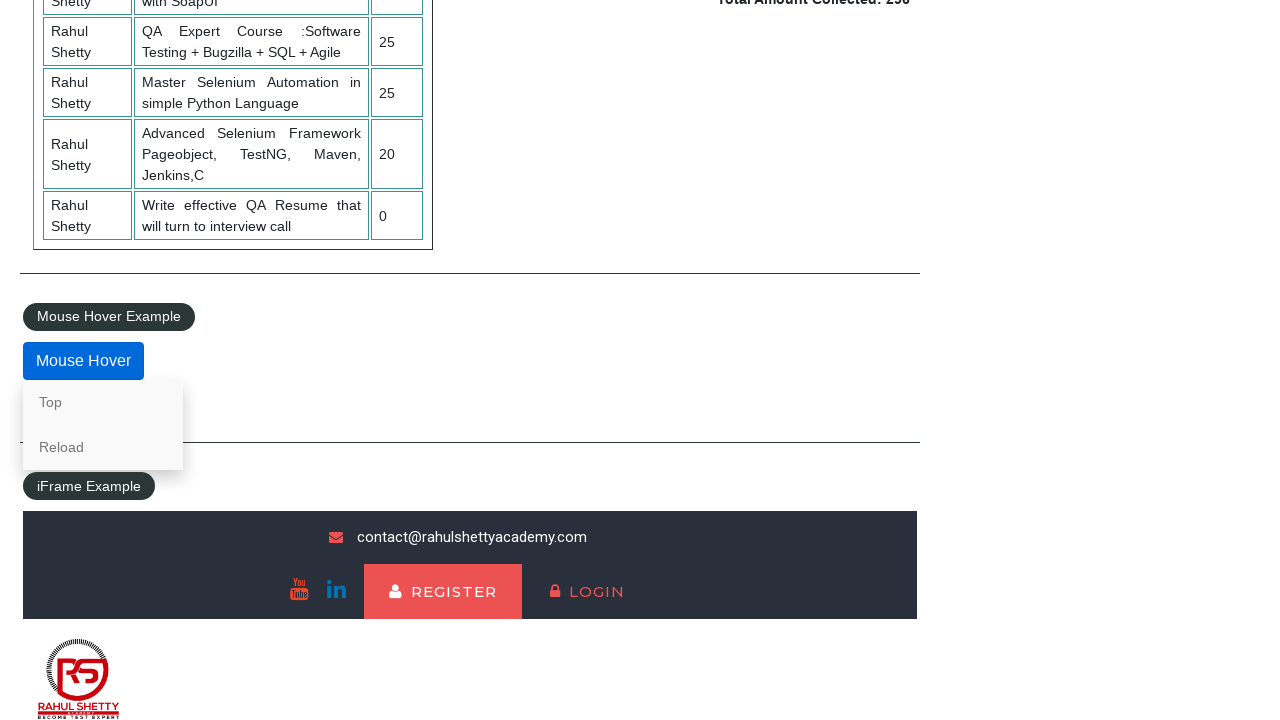

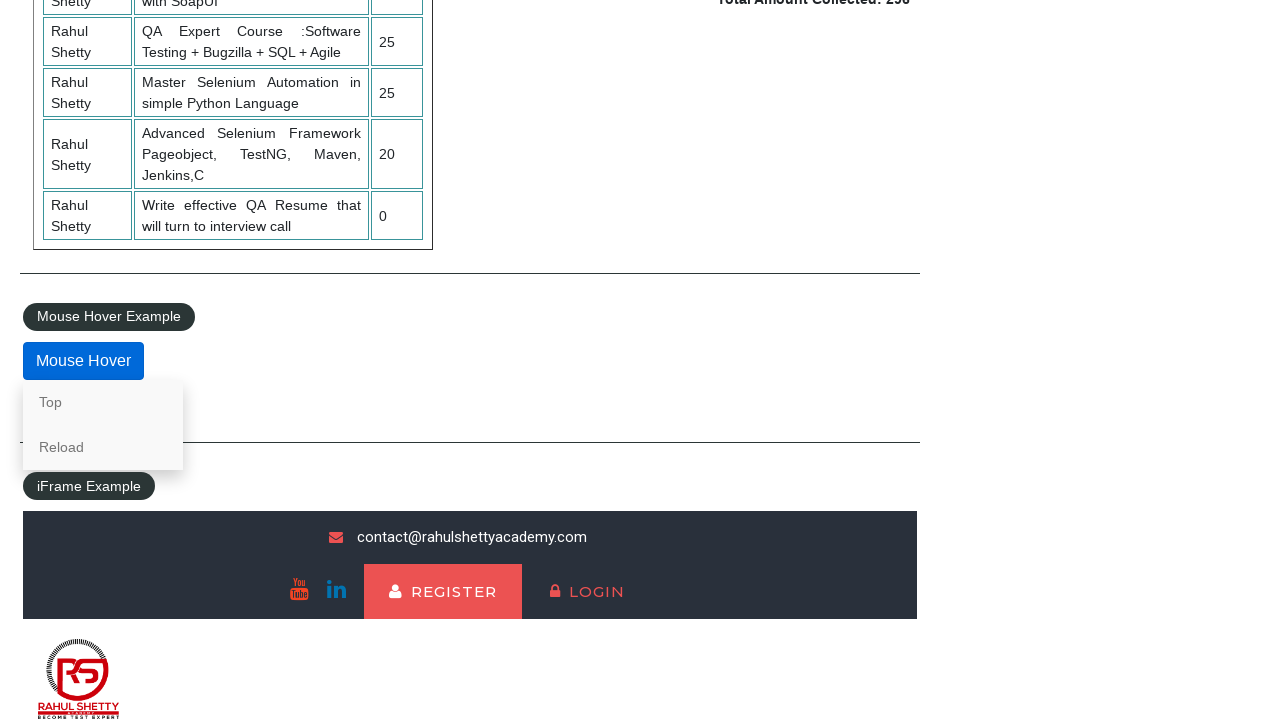